Tests filtering to display all todo items regardless of completion status

Starting URL: https://demo.playwright.dev/todomvc

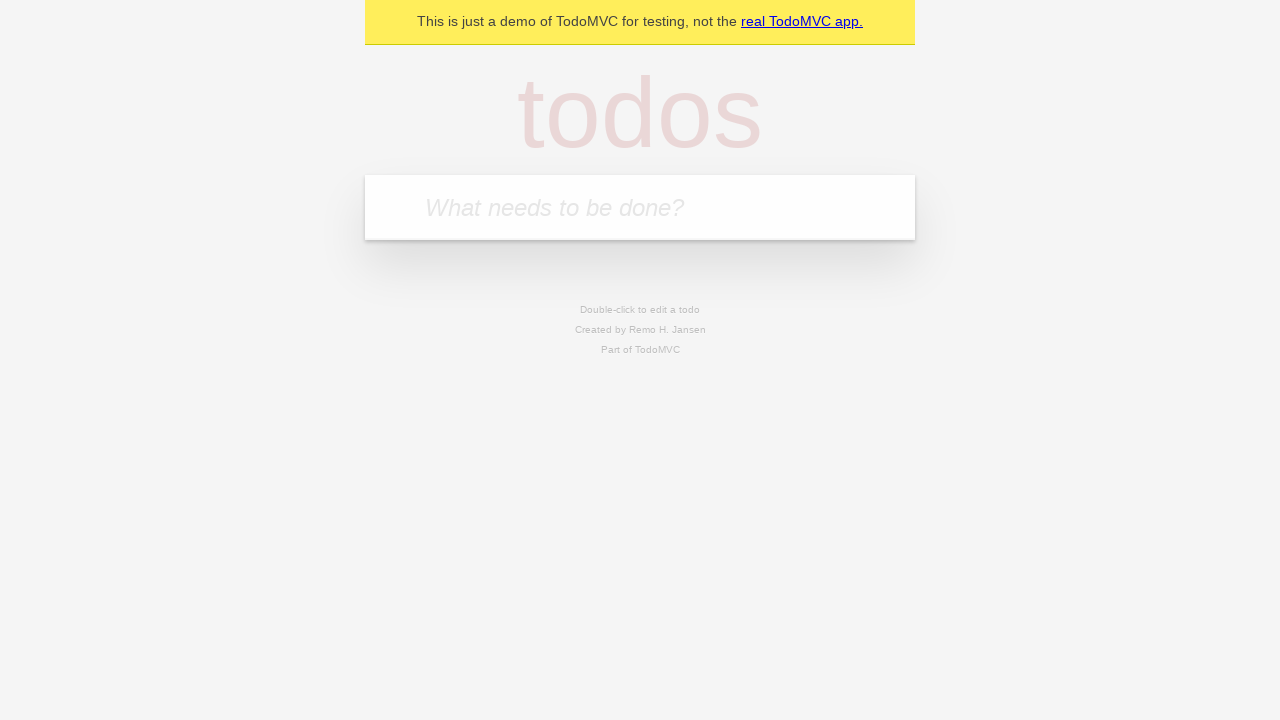

Filled todo input with 'buy some cheese' on internal:attr=[placeholder="What needs to be done?"i]
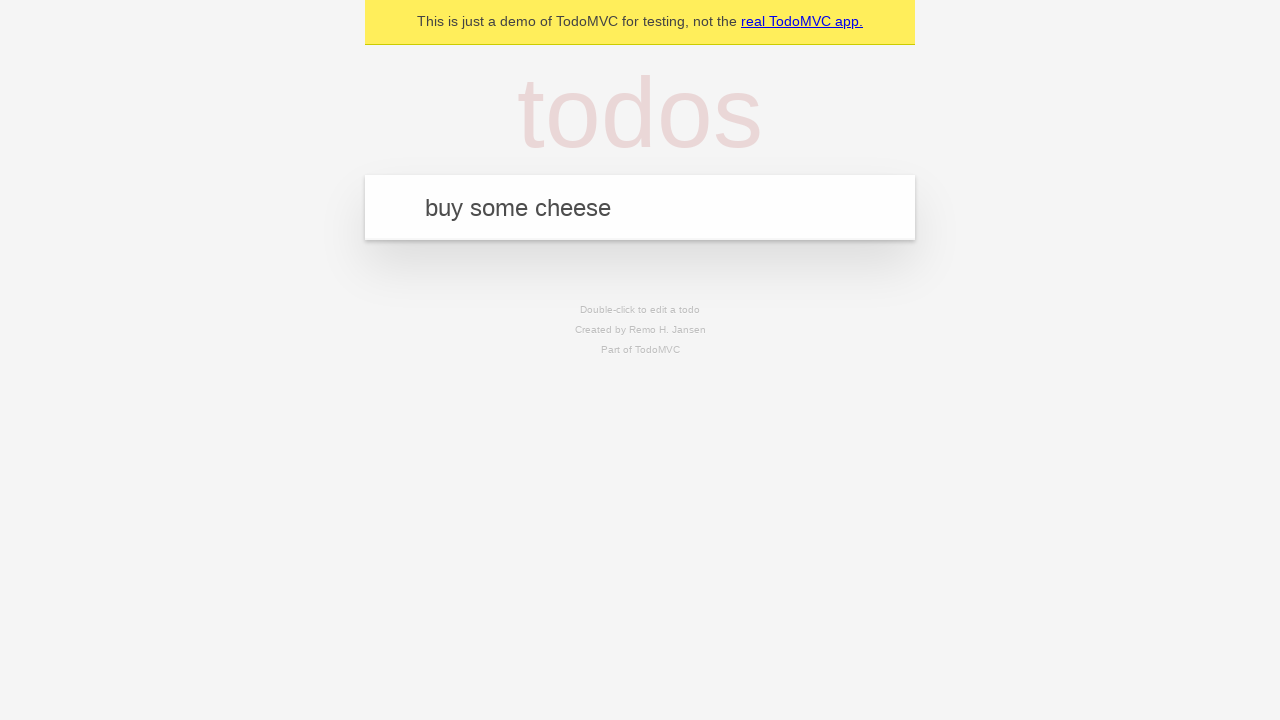

Pressed Enter to create first todo item on internal:attr=[placeholder="What needs to be done?"i]
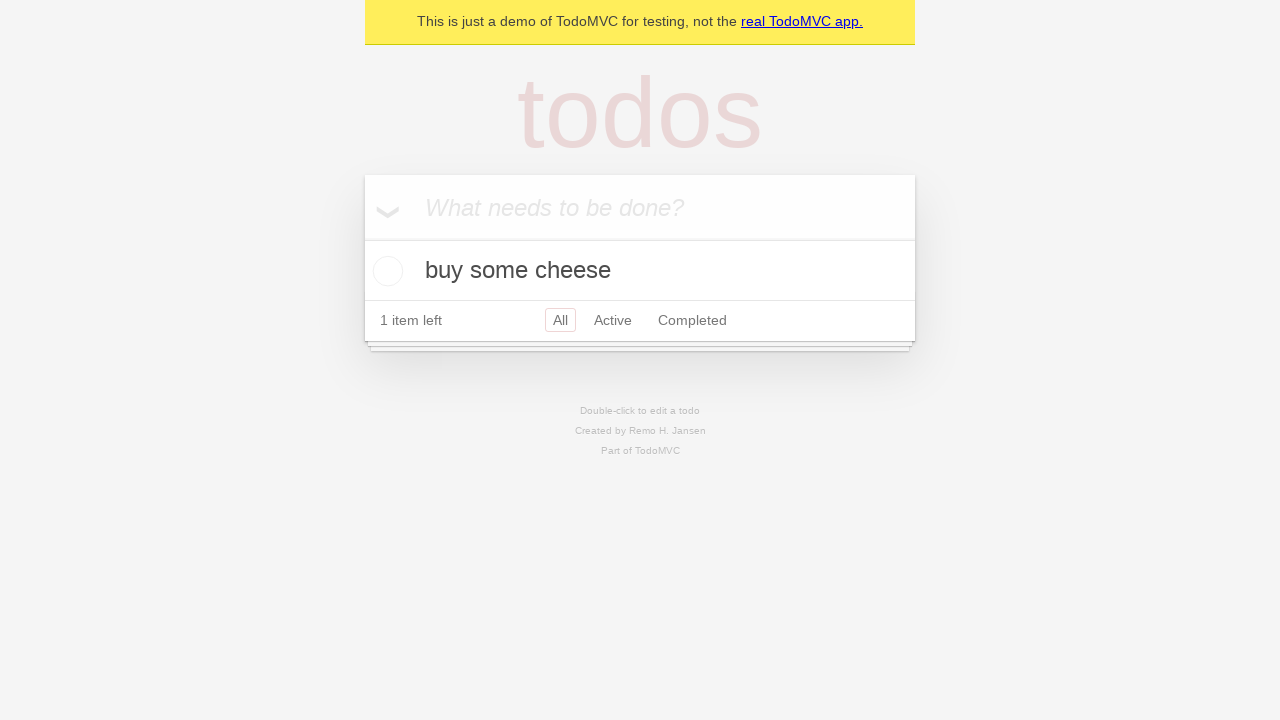

Filled todo input with 'feed the cat' on internal:attr=[placeholder="What needs to be done?"i]
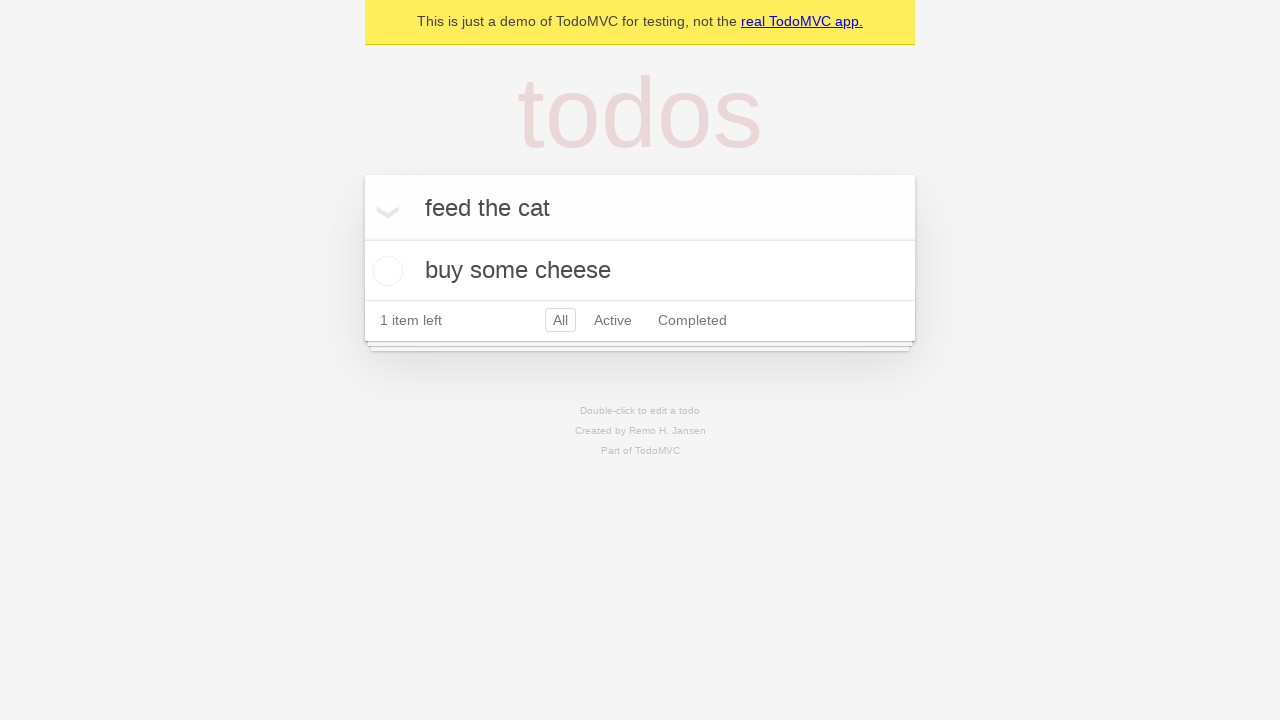

Pressed Enter to create second todo item on internal:attr=[placeholder="What needs to be done?"i]
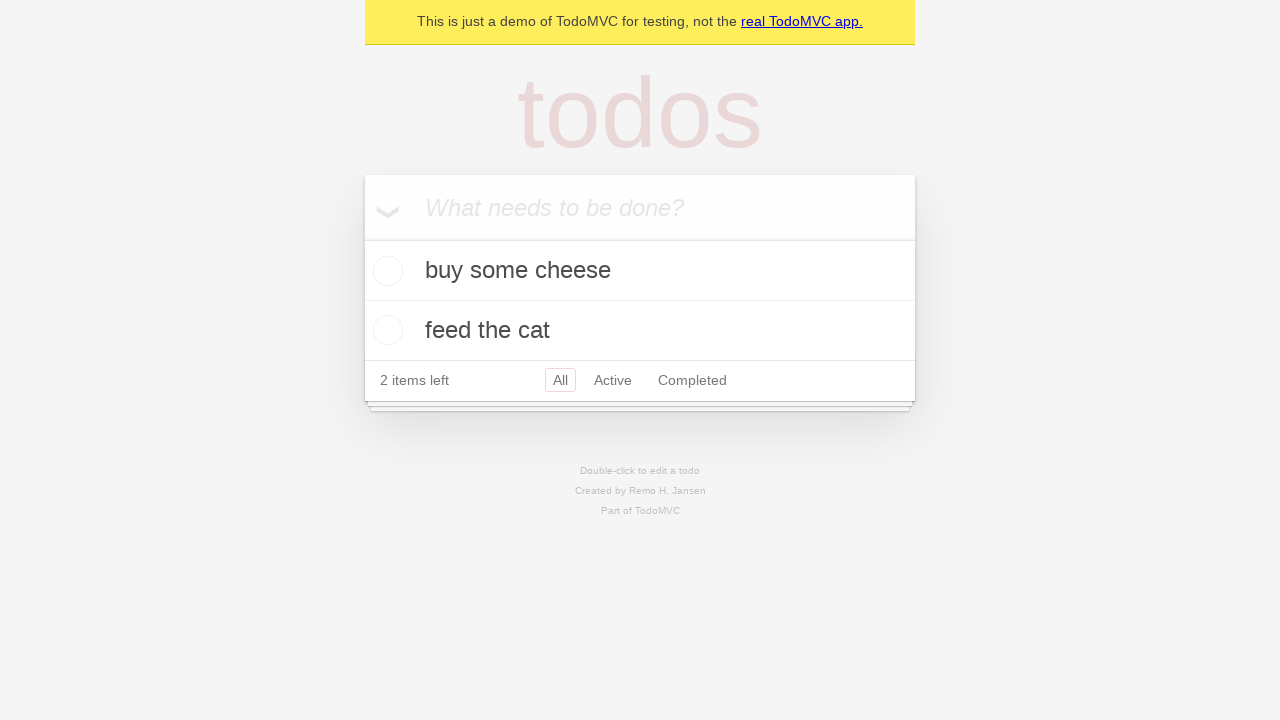

Filled todo input with 'book a doctors appointment' on internal:attr=[placeholder="What needs to be done?"i]
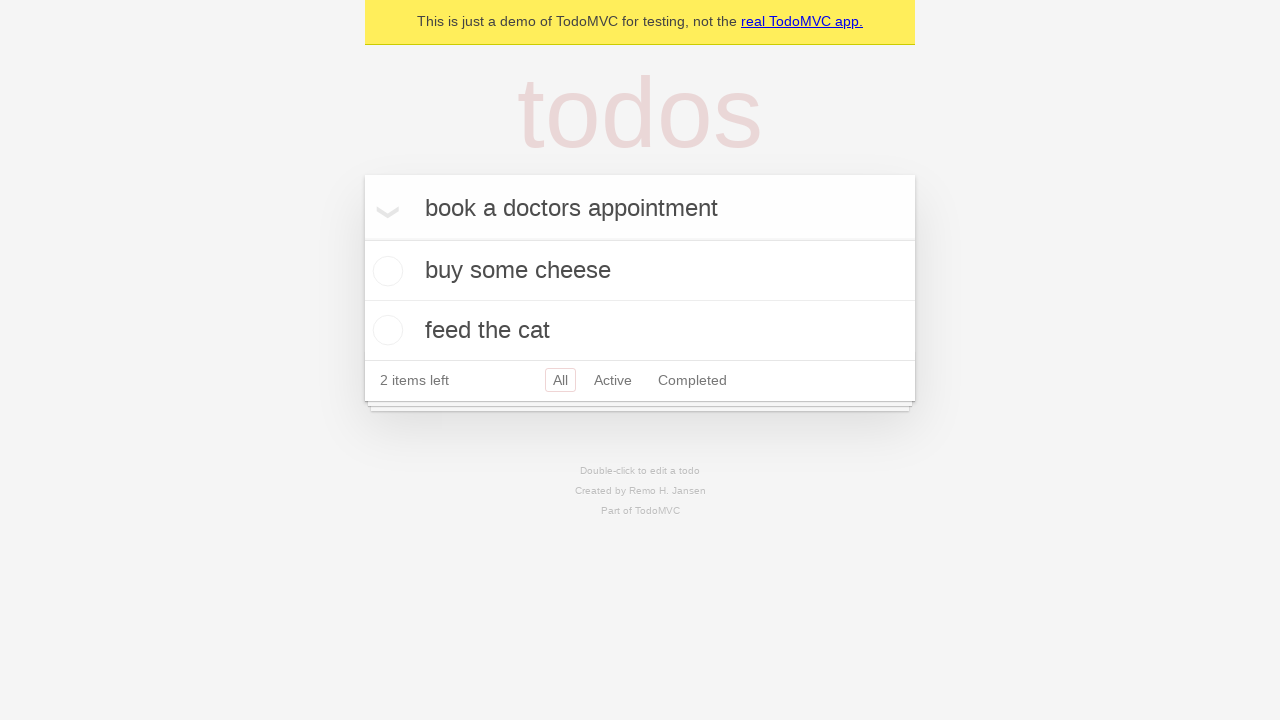

Pressed Enter to create third todo item on internal:attr=[placeholder="What needs to be done?"i]
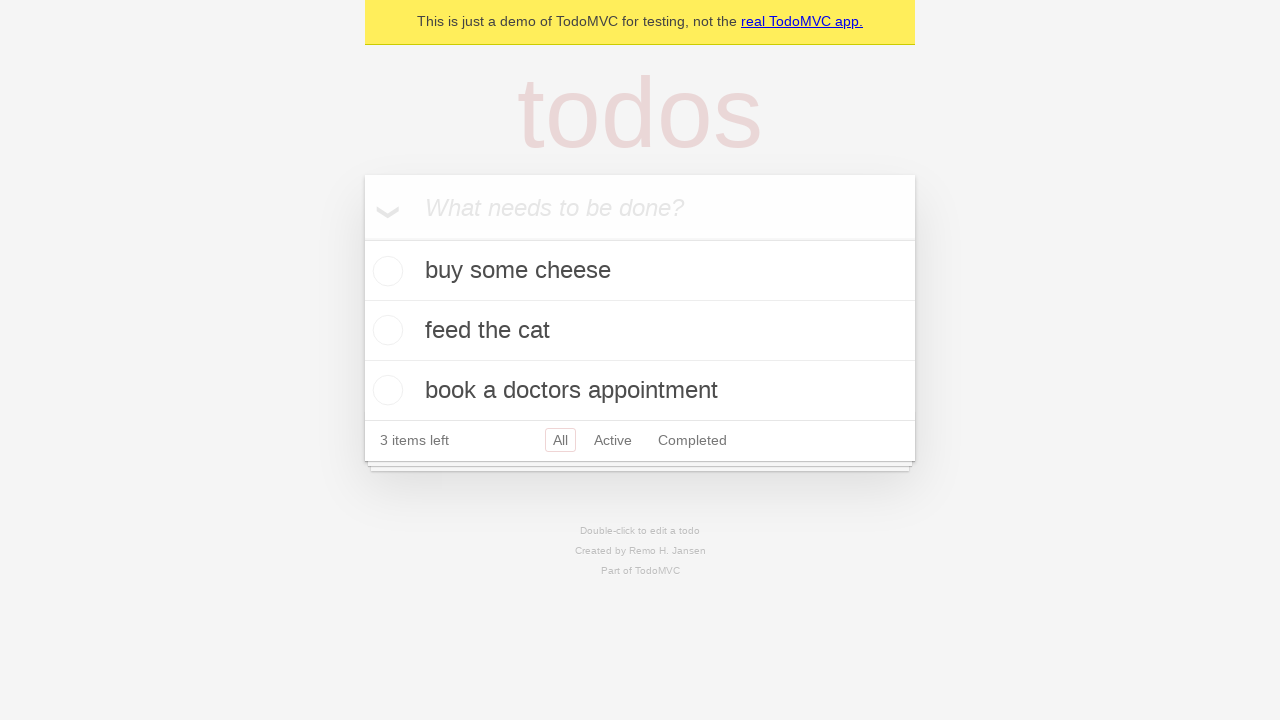

Waited for all three todo items to be created
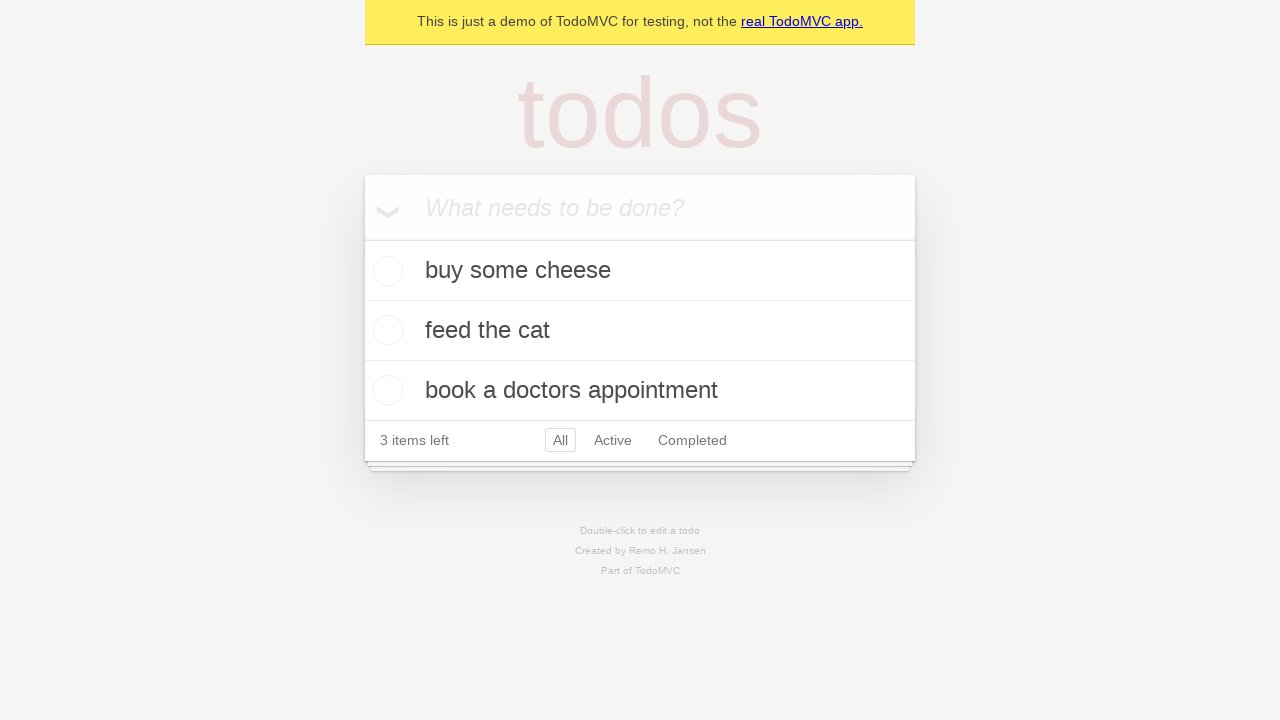

Marked second todo item as complete at (385, 330) on internal:testid=[data-testid="todo-item"s] >> nth=1 >> internal:role=checkbox
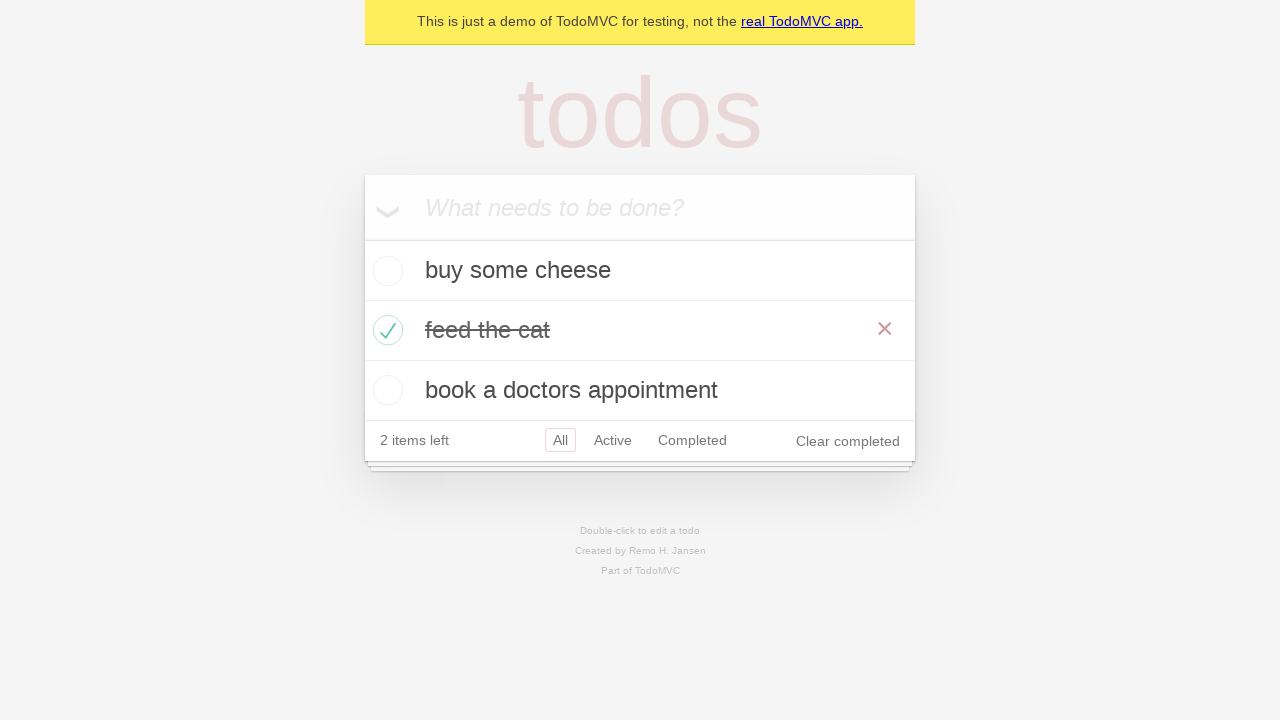

Clicked Active filter to display only active items at (613, 440) on internal:role=link[name="Active"i]
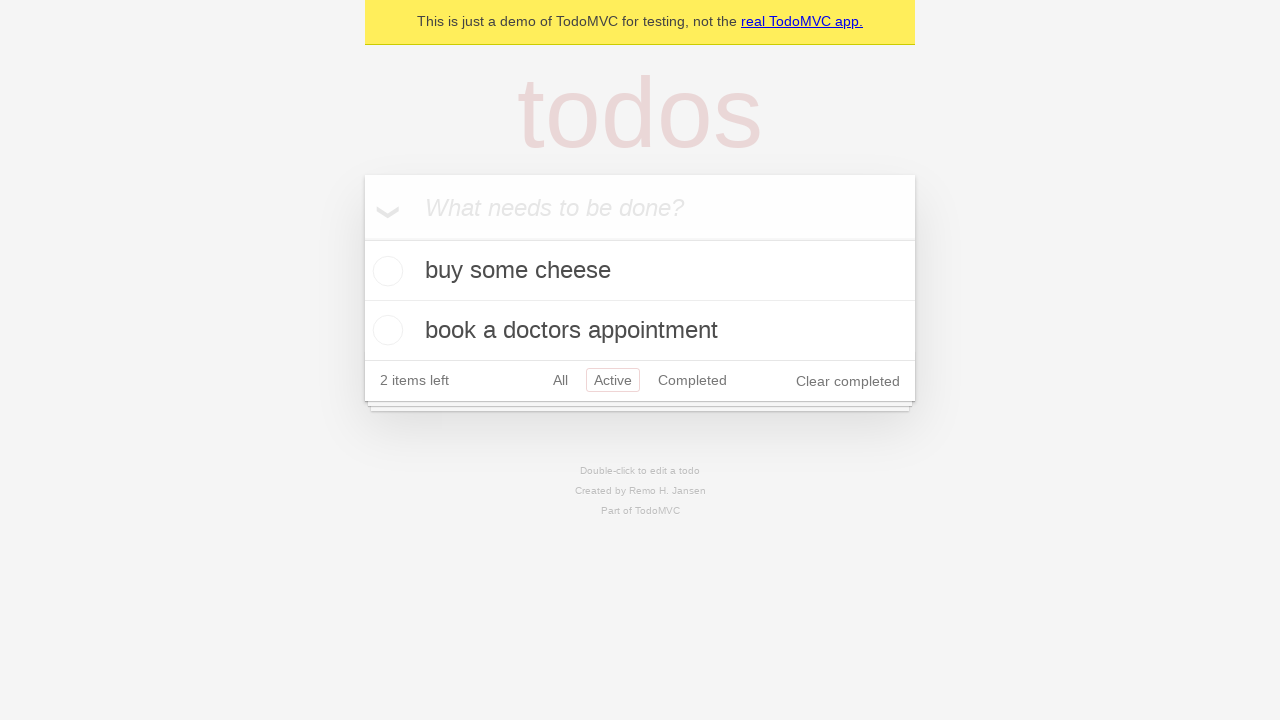

Clicked Completed filter to display only completed items at (692, 380) on internal:role=link[name="Completed"i]
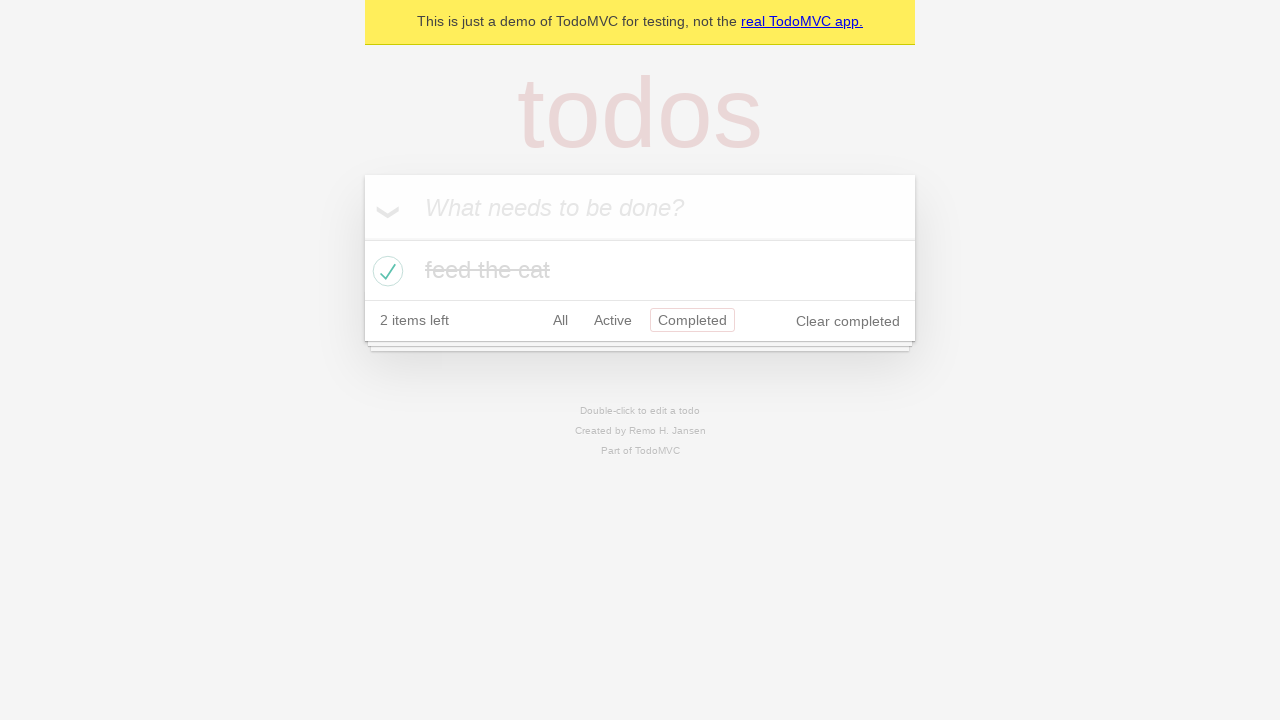

Clicked All filter to display all items regardless of completion status at (560, 320) on internal:role=link[name="All"i]
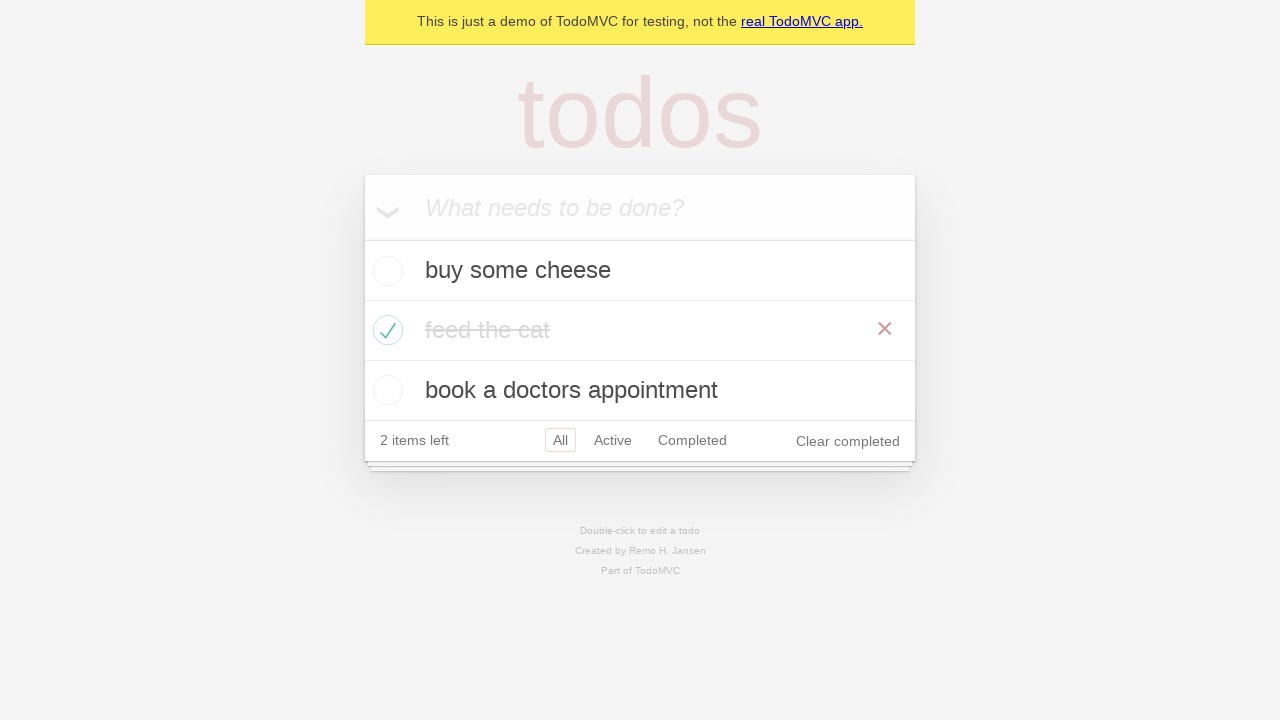

Verified that all three todo items are now displayed
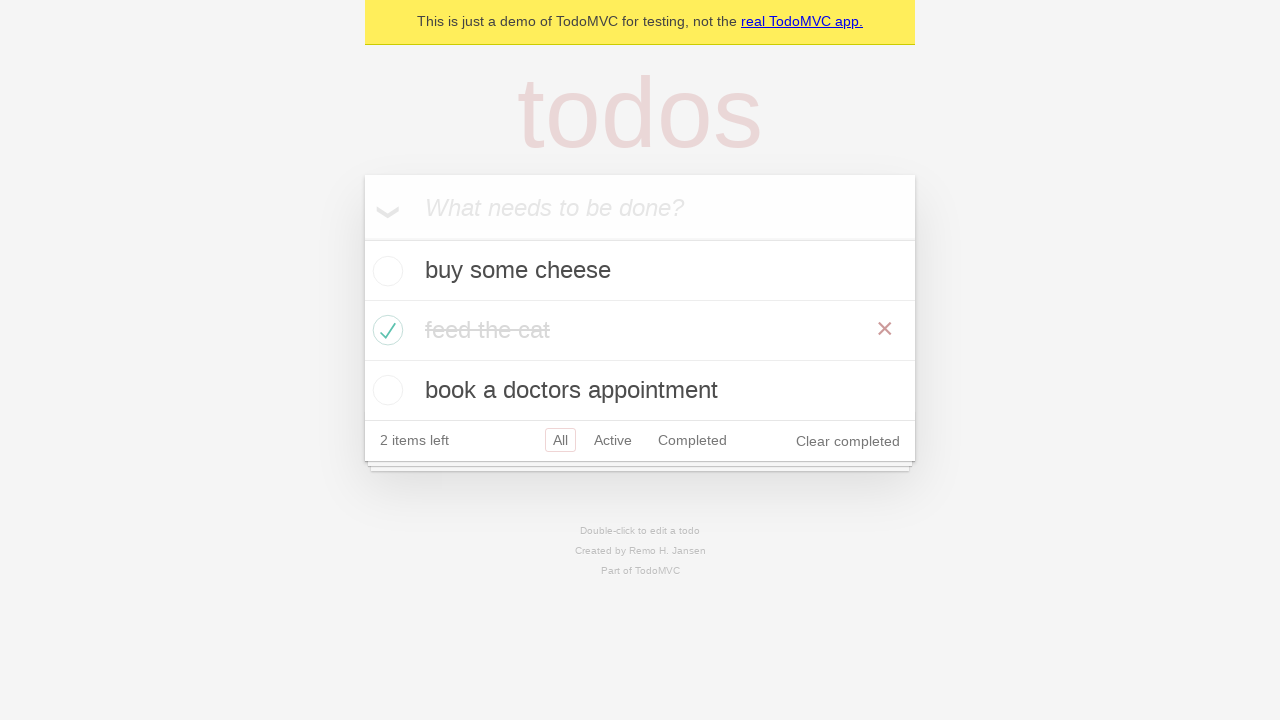

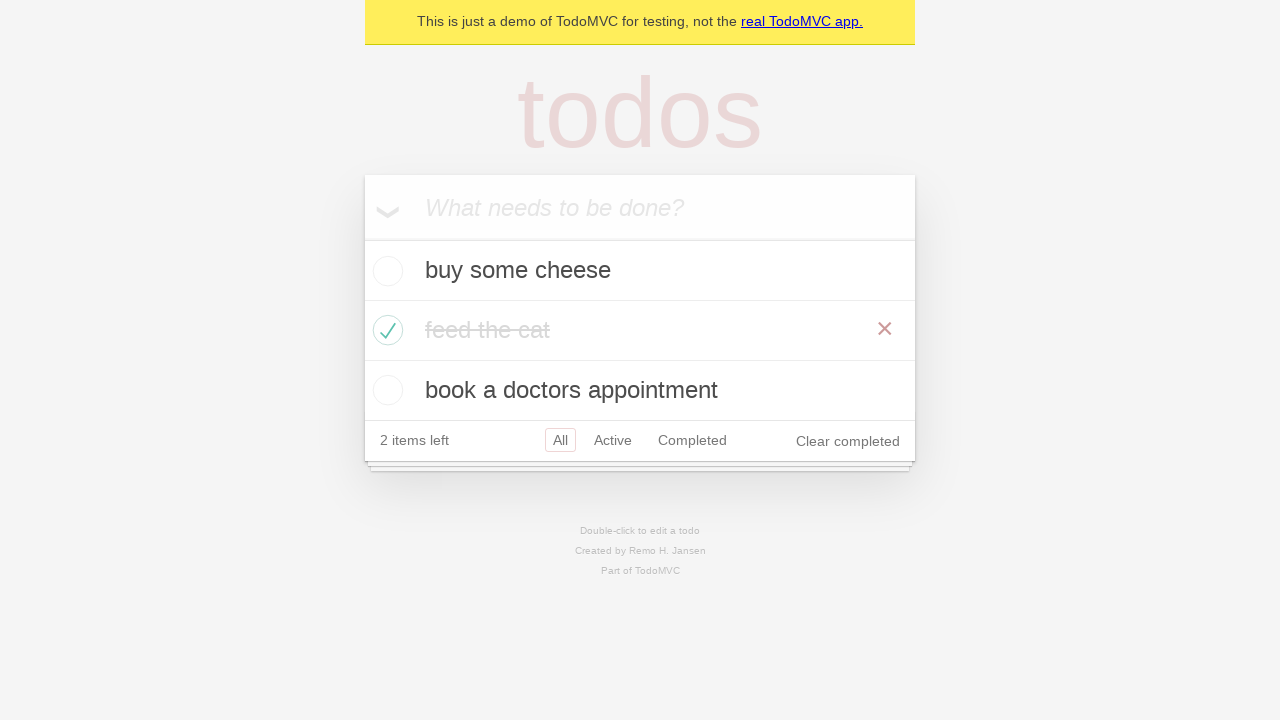